Tests drawing functionality on a web-based paint application by using mouse movements to draw a square shape on the canvas

Starting URL: https://paint.js.org/

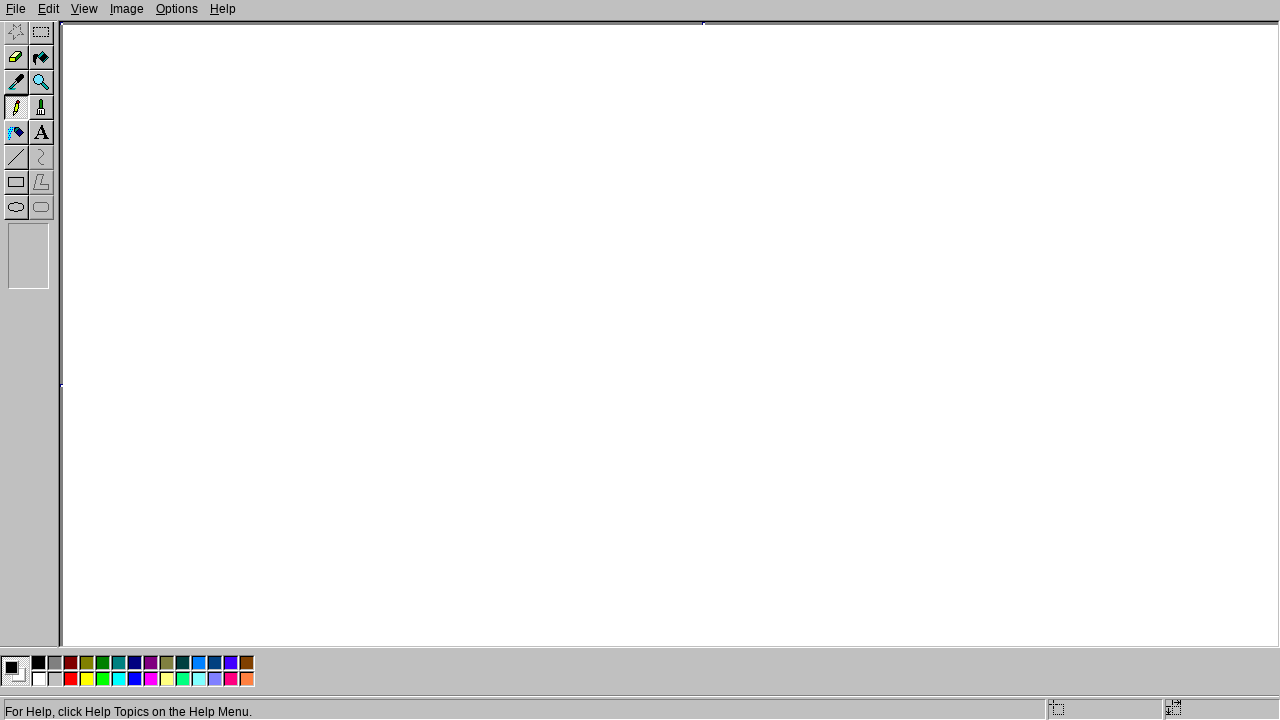

Moved mouse to starting position (200, 200) at (200, 200)
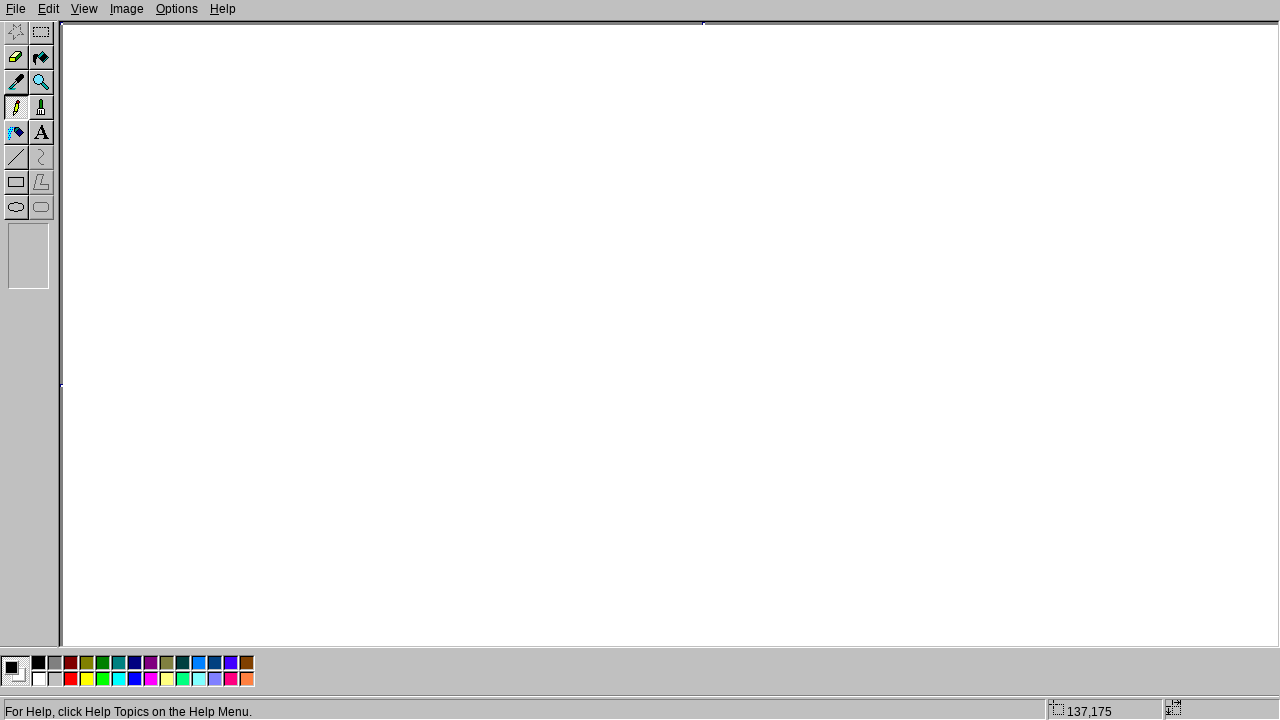

Pressed mouse button down to start drawing at (200, 200)
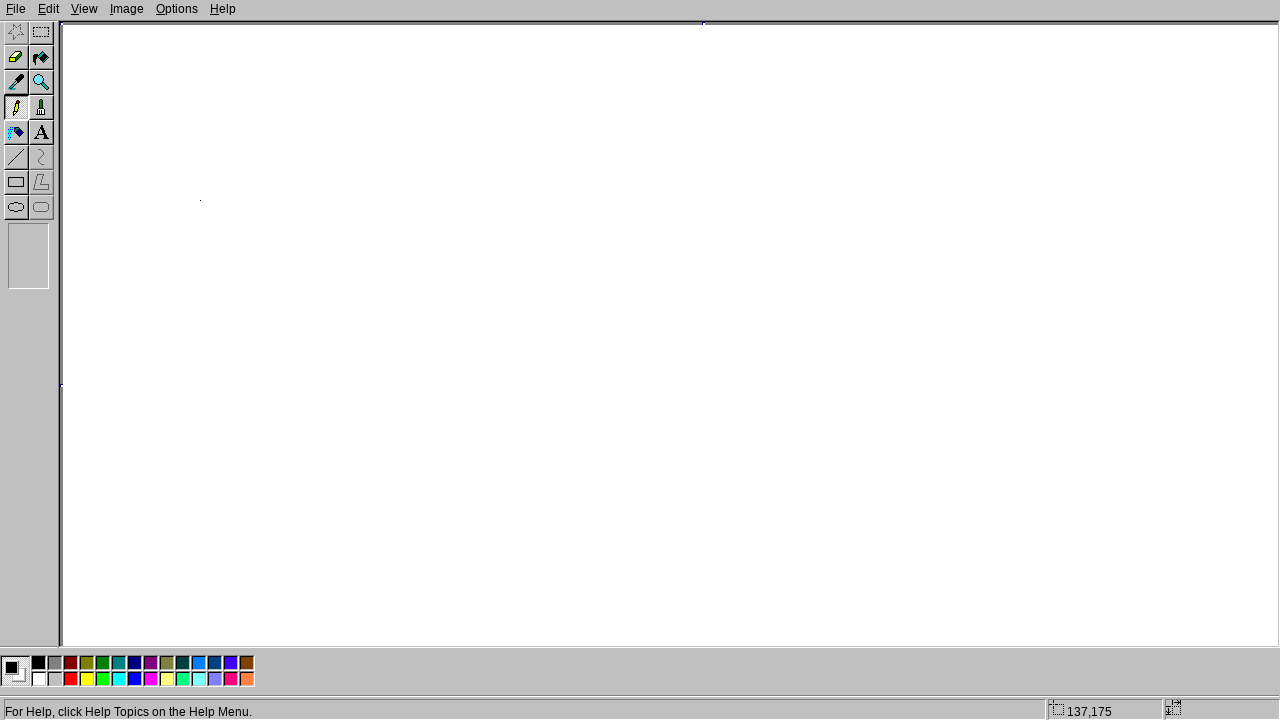

Moved mouse to (400, 200) - drawing top-right corner of square at (400, 200)
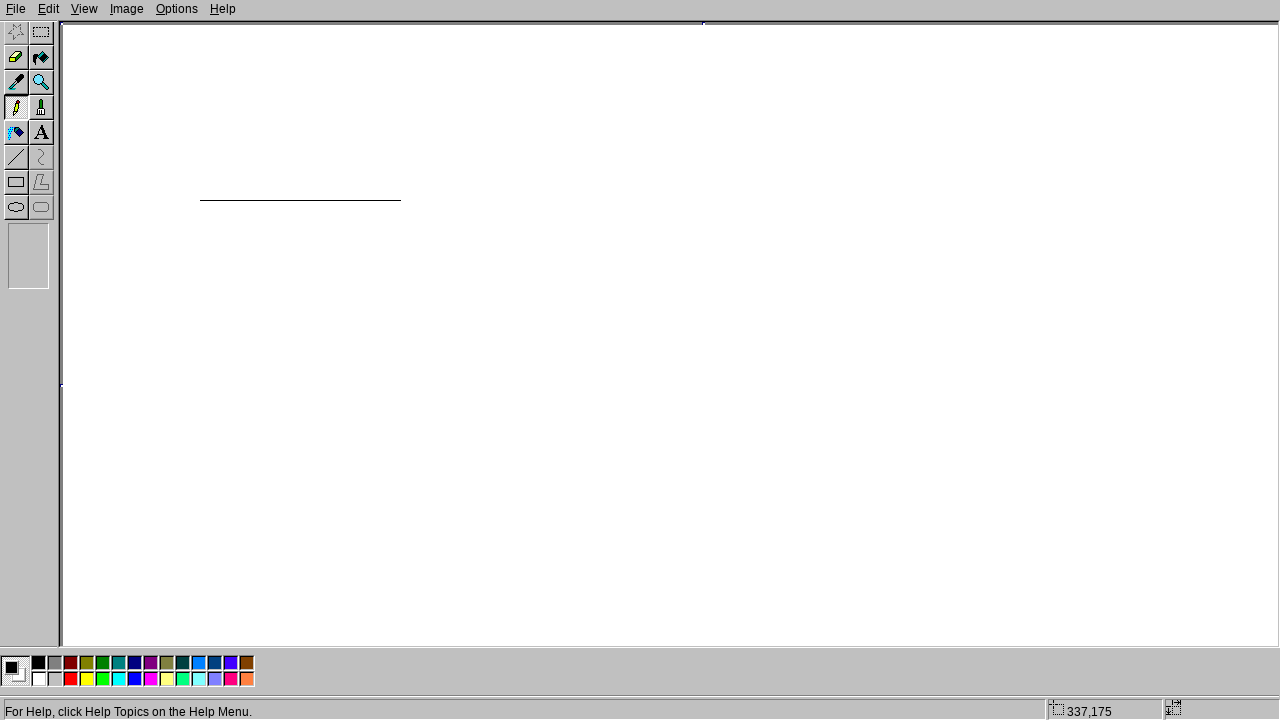

Moved mouse to (400, 400) - drawing bottom-right corner of square at (400, 400)
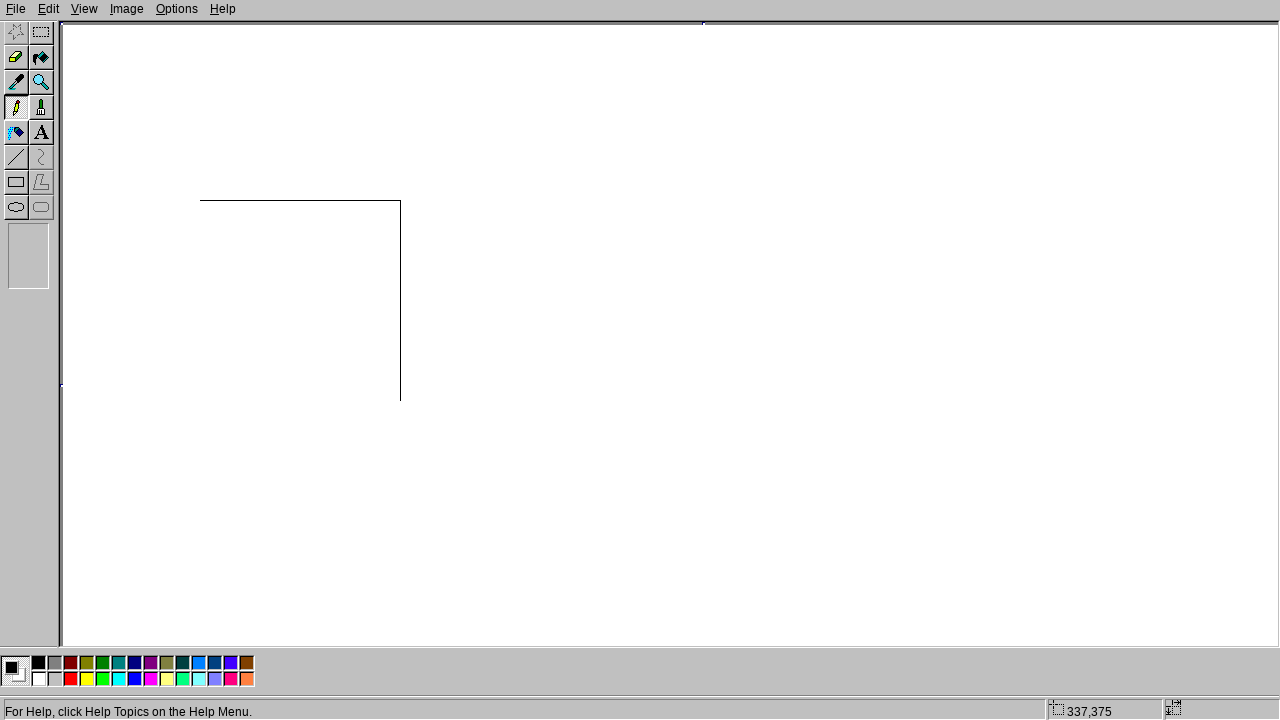

Moved mouse to (200, 400) - drawing bottom-left corner of square at (200, 400)
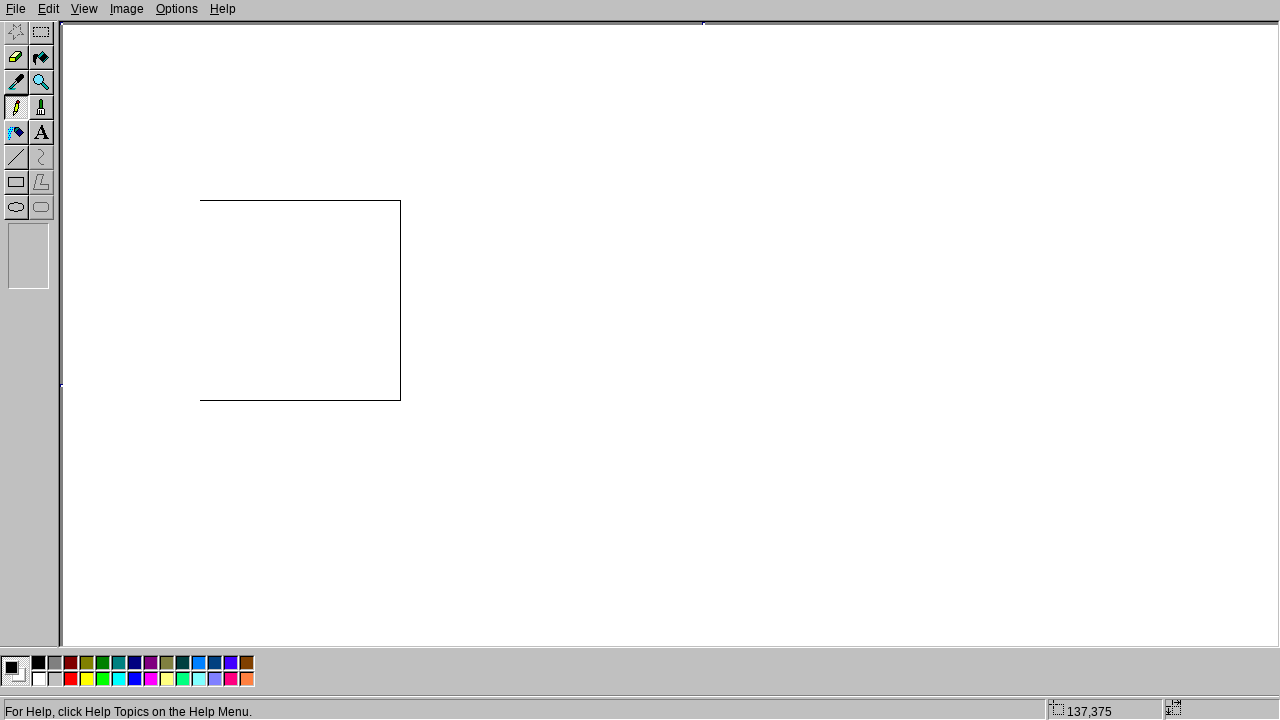

Moved mouse to (200, 200) - completing the square shape at (200, 200)
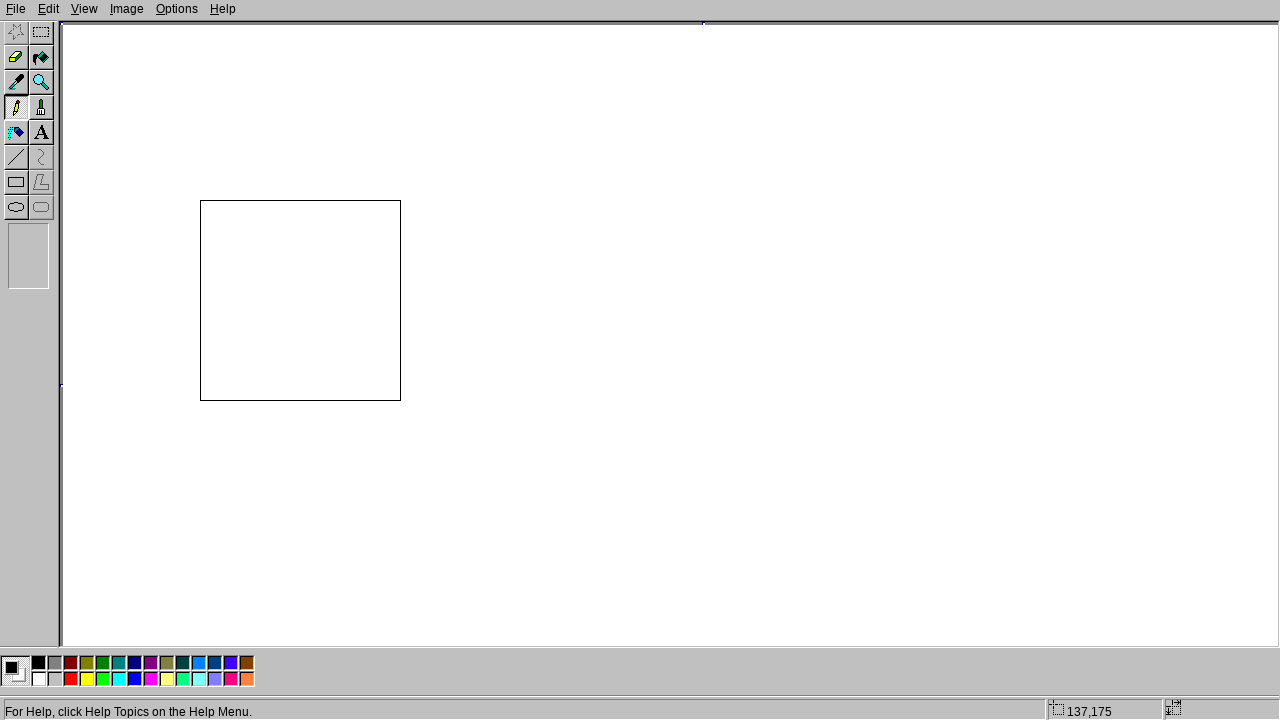

Released mouse button to finish drawing at (200, 200)
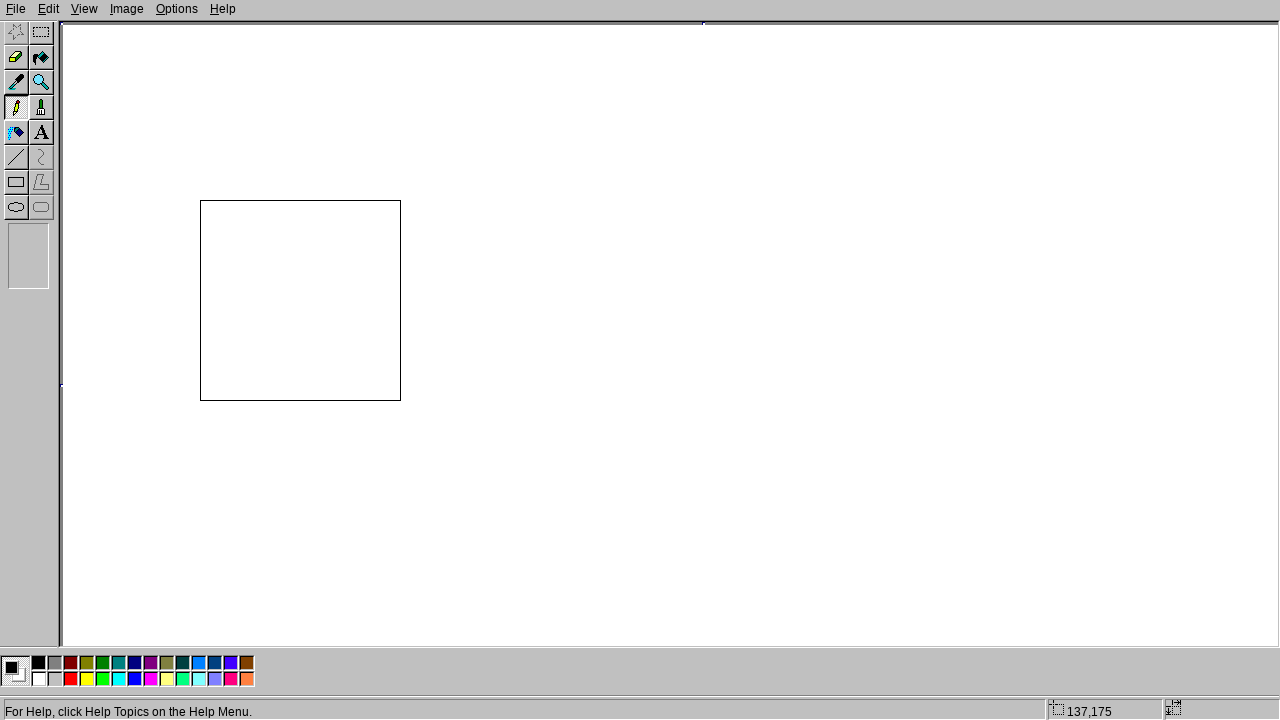

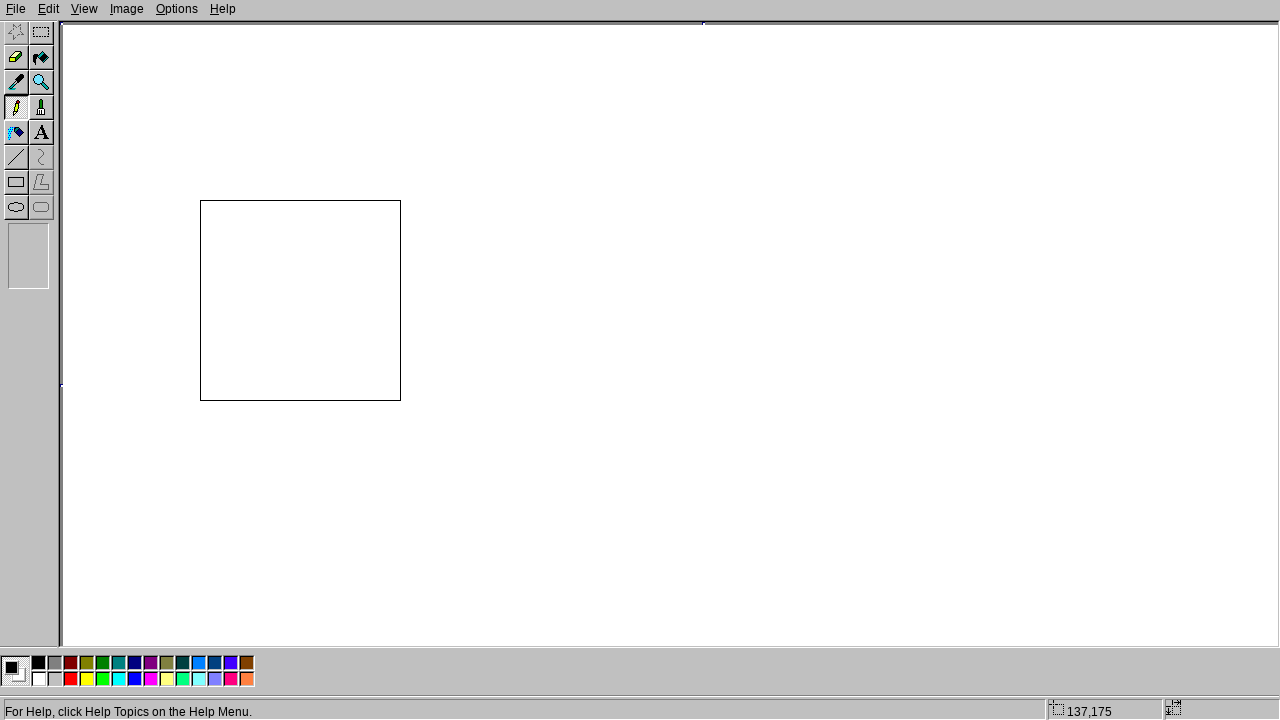